Tests a todo application by checking the first three items in the todo list

Starting URL: https://lambdatest.github.io/sample-todo-app/

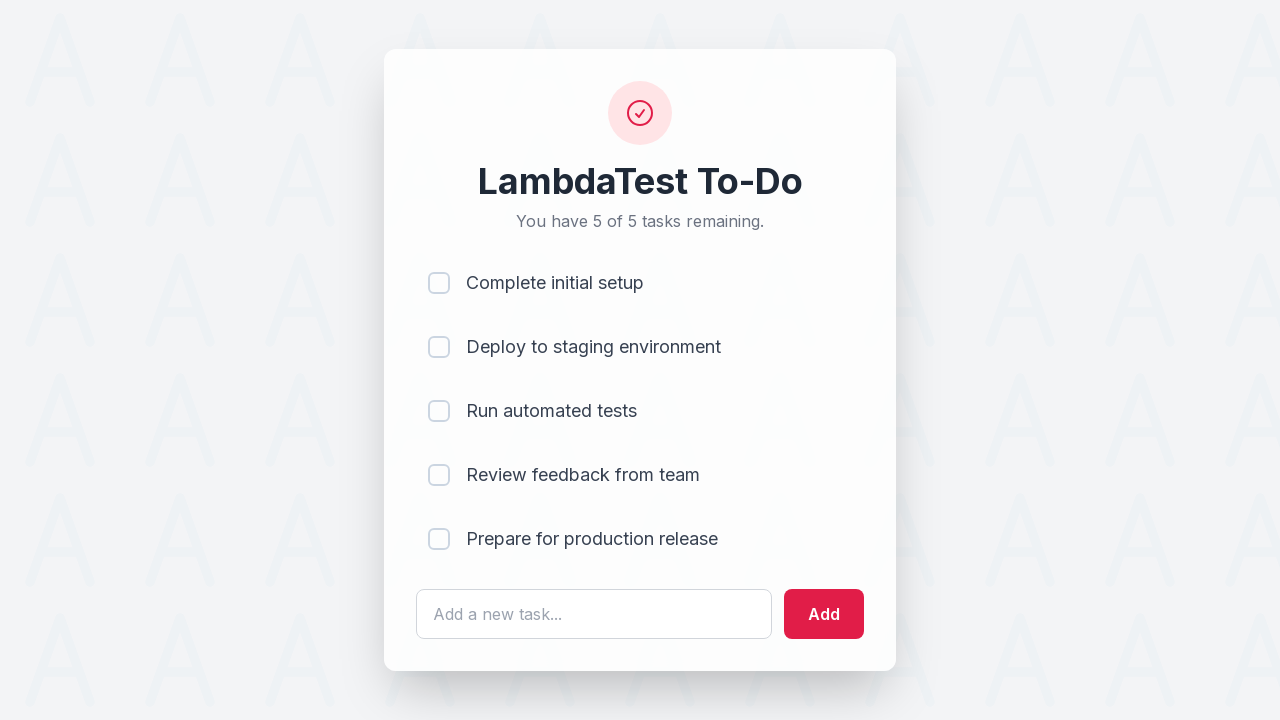

Checked first todo item (li1) at (439, 283) on input[name='li1']
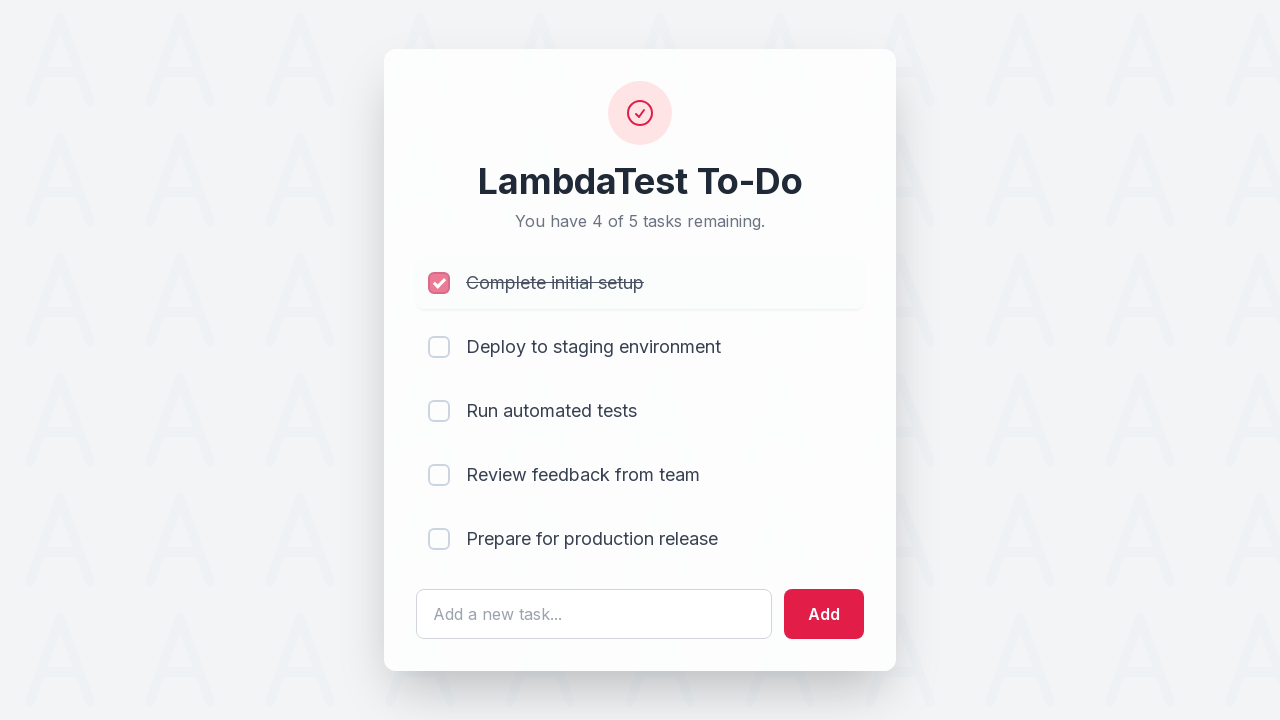

Checked second todo item (li2) at (439, 347) on input[name='li2']
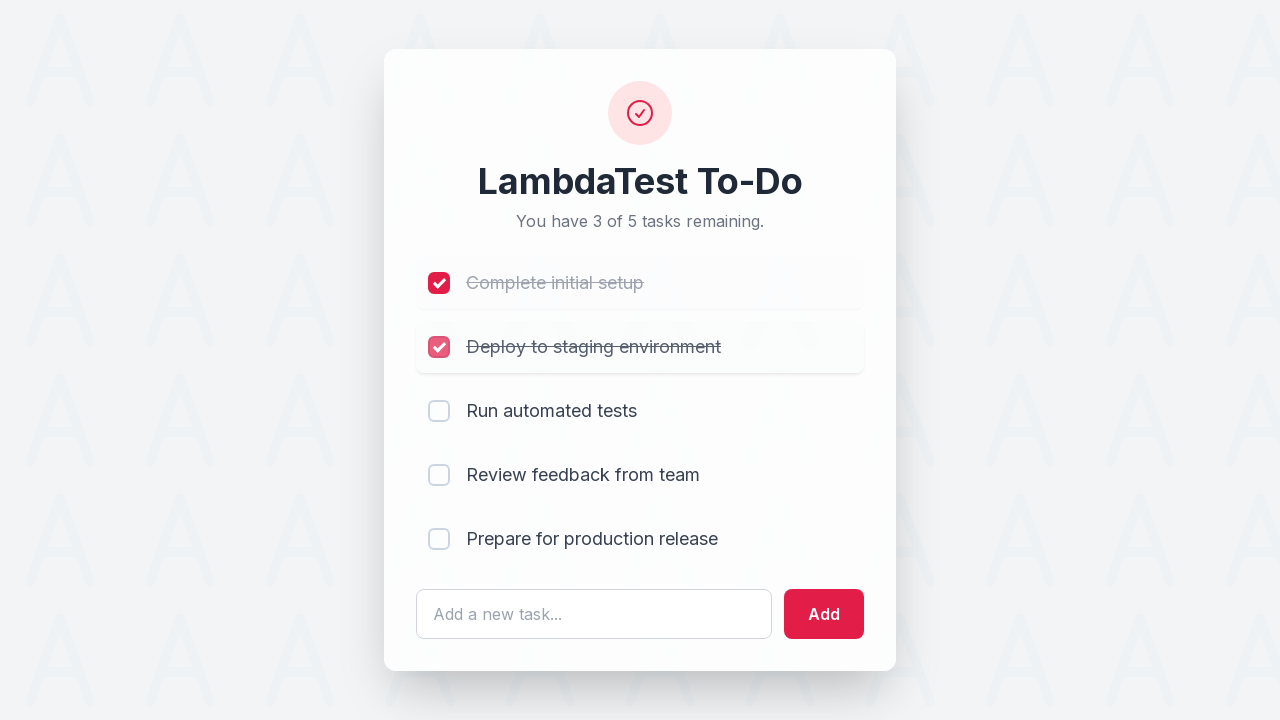

Checked third todo item (li3) at (439, 411) on input[name='li3']
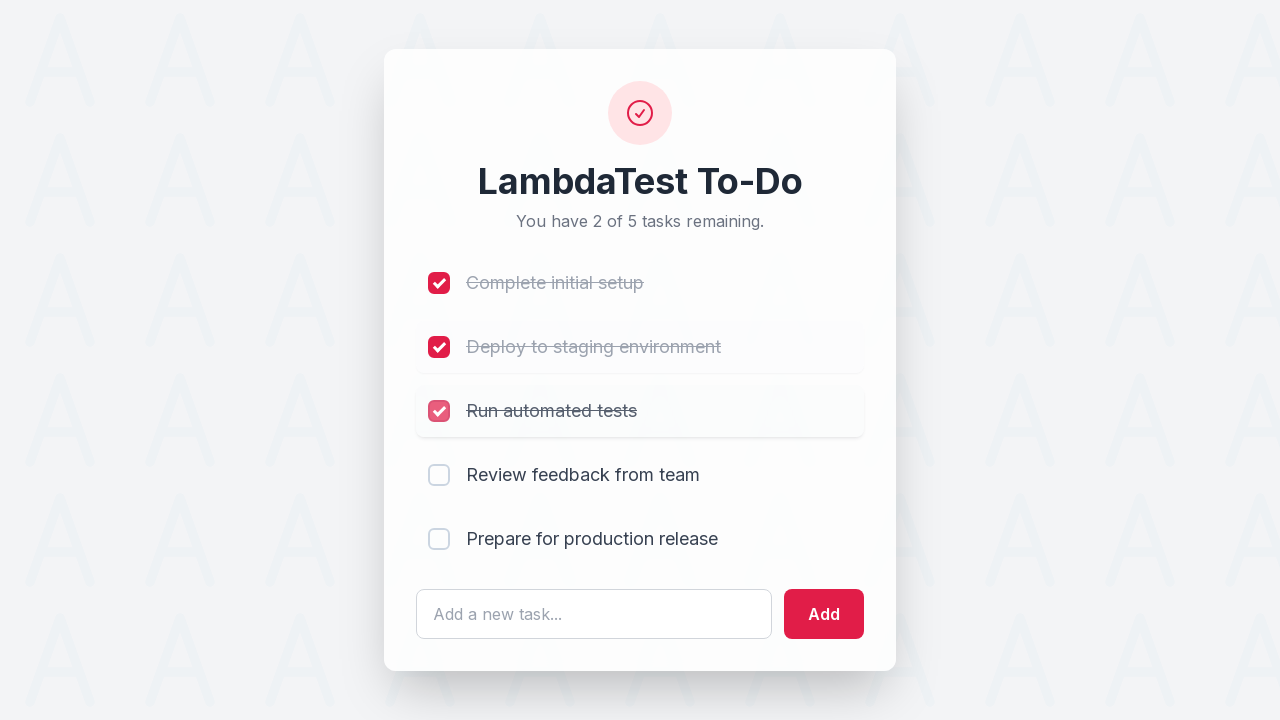

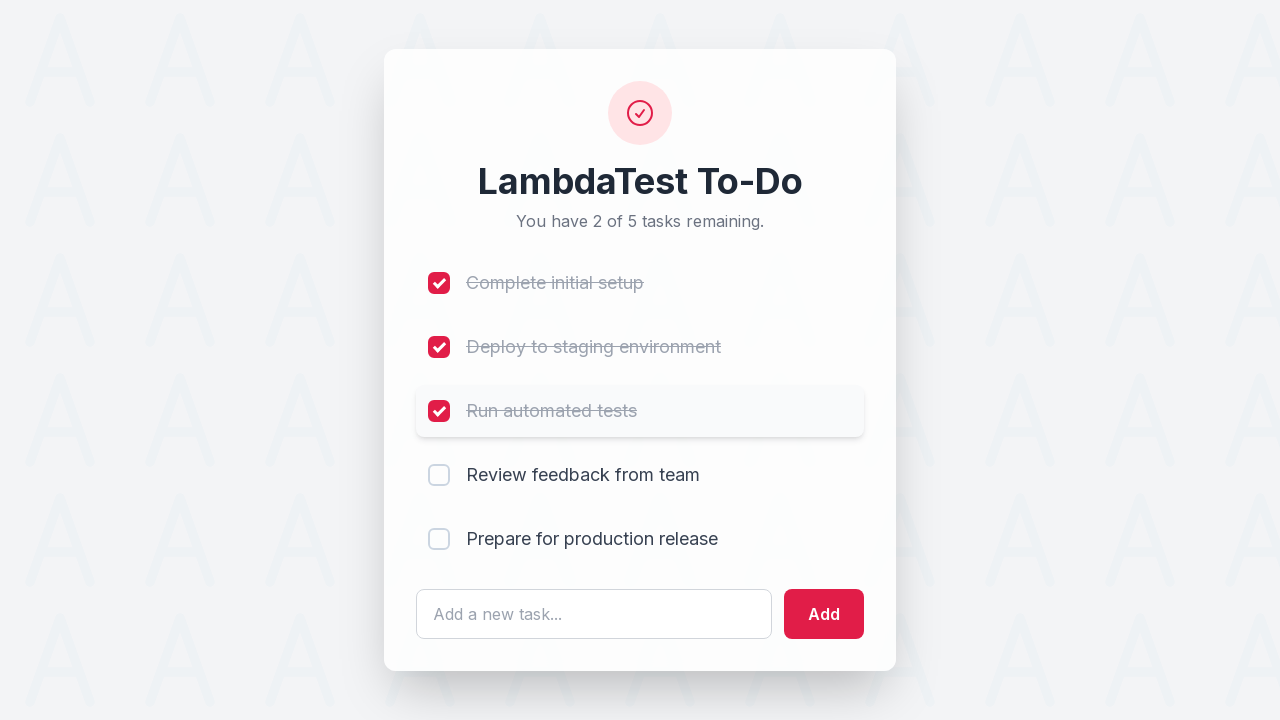